Tests a basic form by navigating to a form demo page and entering text into a text input field.

Starting URL: https://syntaxprojects.com/basic-first-form-demo.php

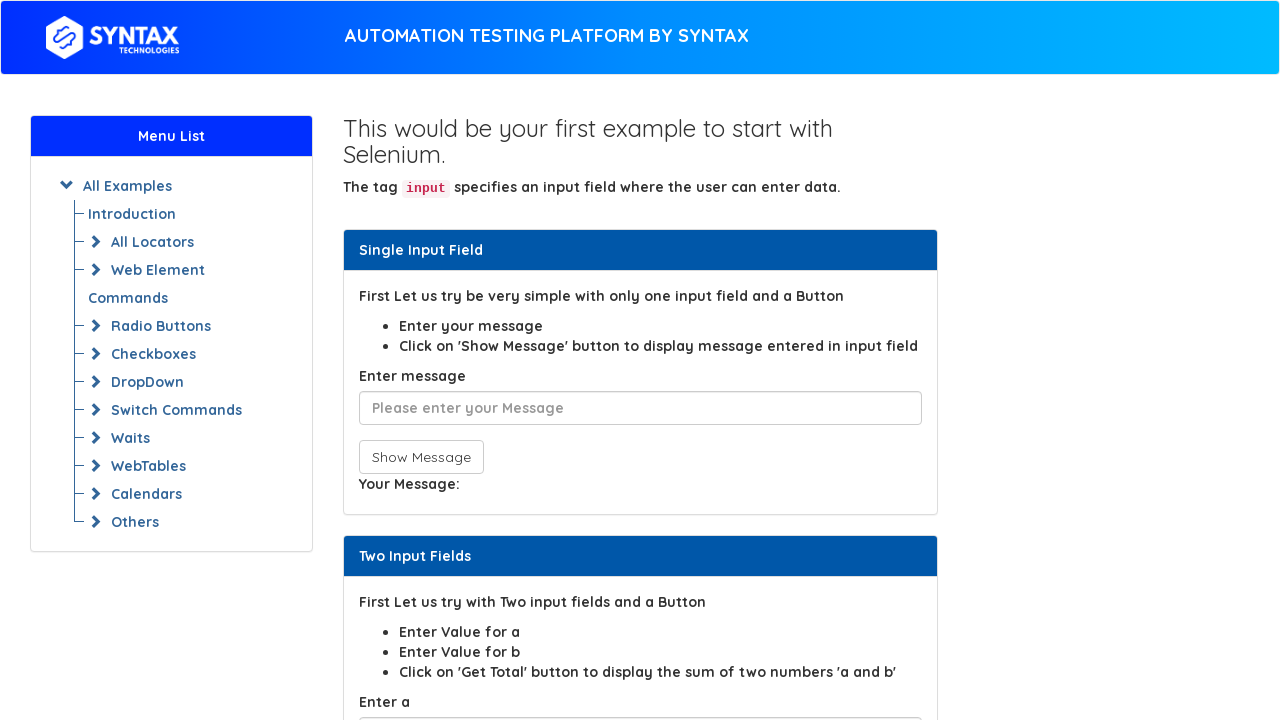

Filled user message field with 'abracadrba' on #user-message
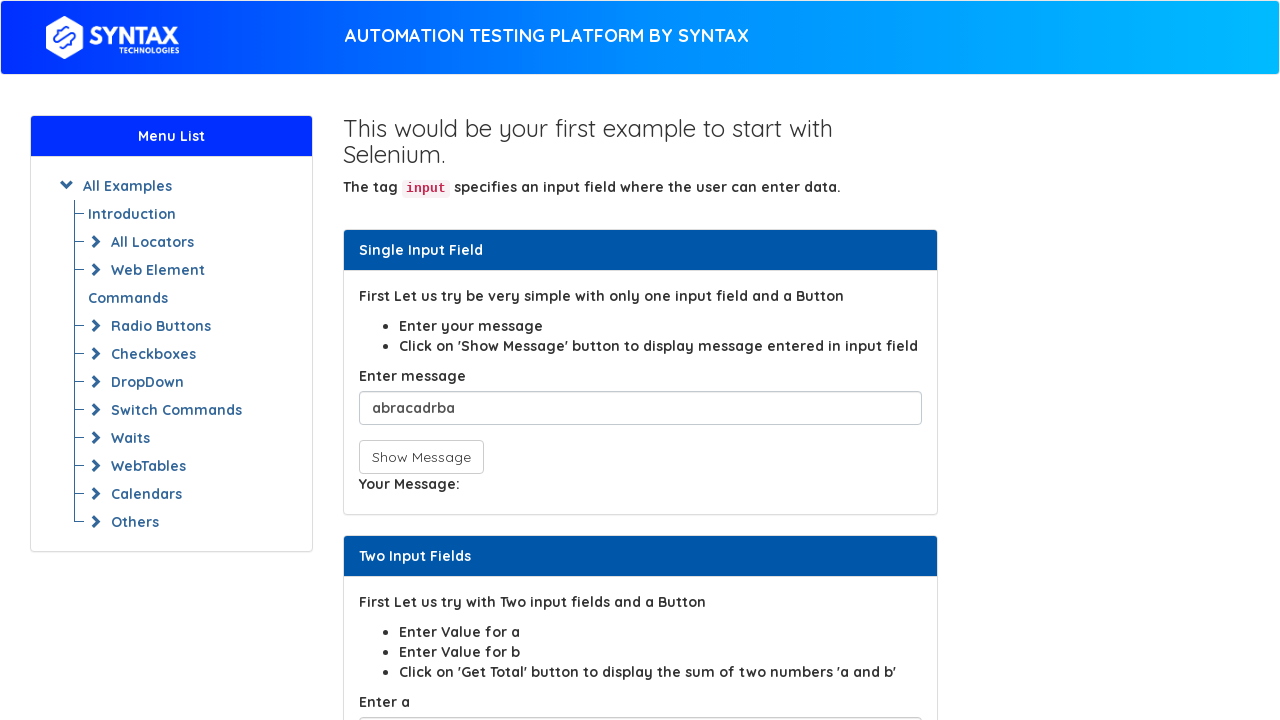

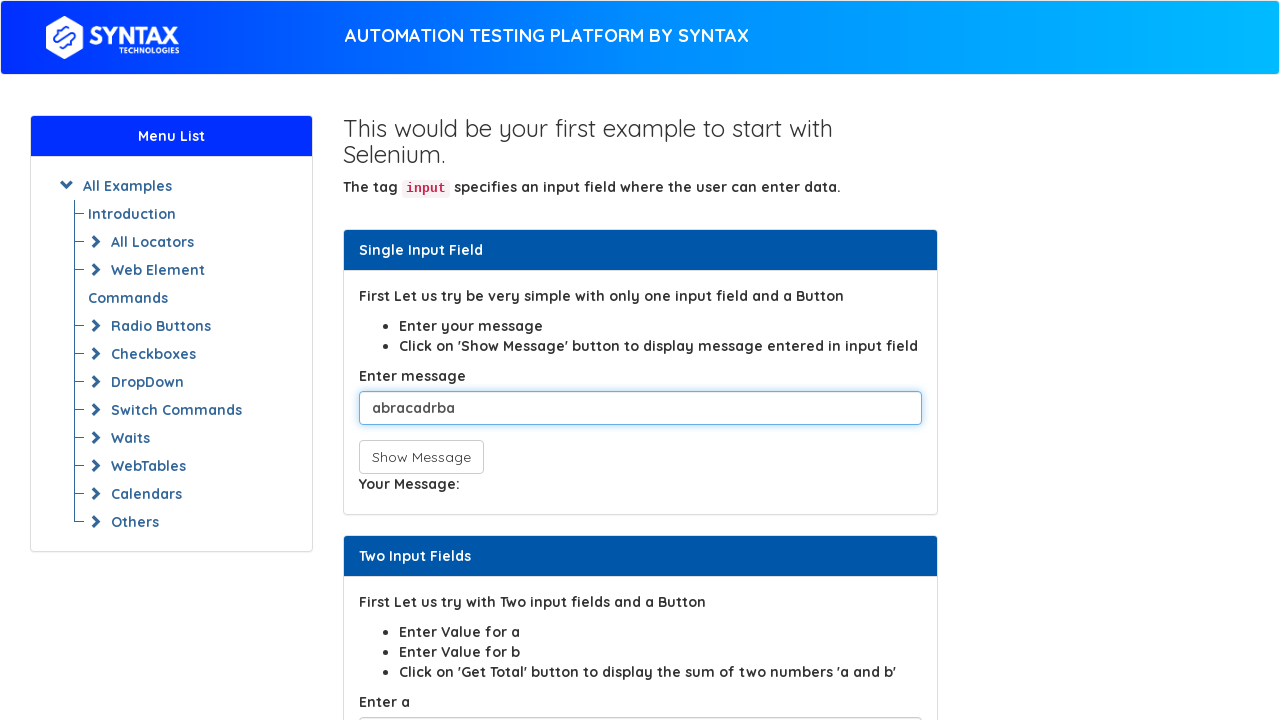